Tests interaction with hidden elements by clicking a button to hide a textbox, then using JavaScript to set a value in the hidden input field.

Starting URL: https://www.letskodeit.com/practice

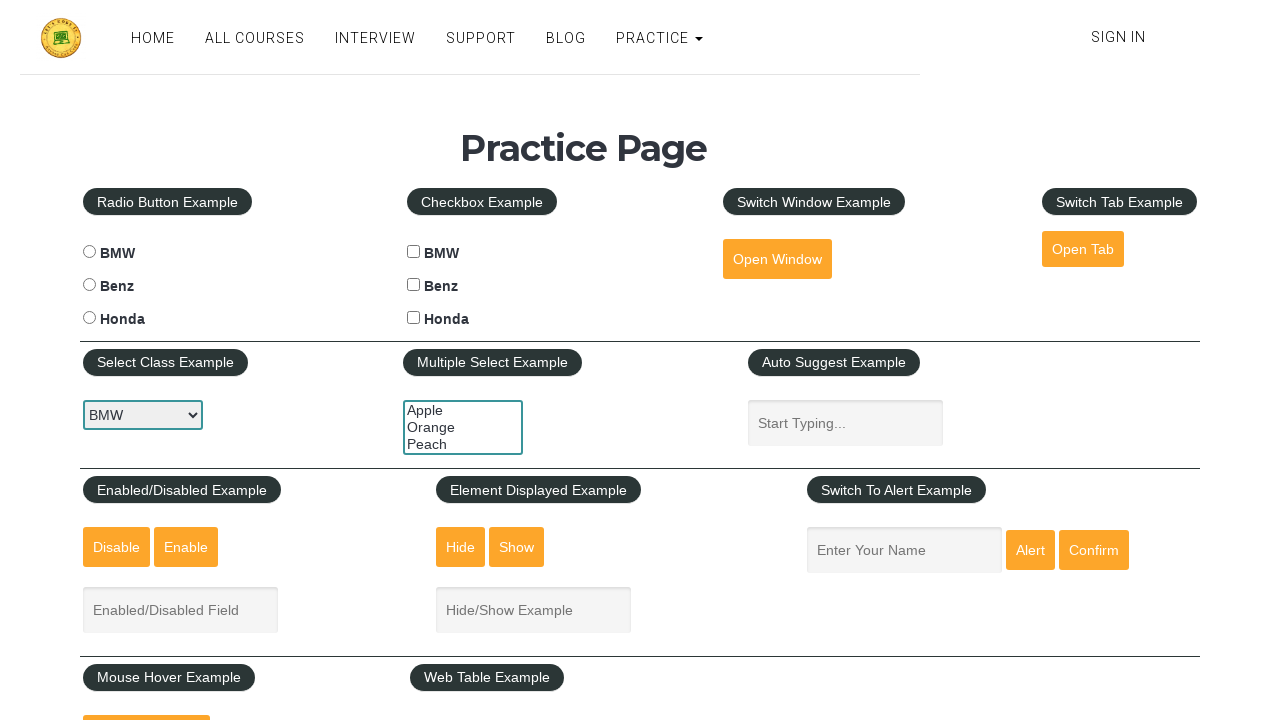

Clicked button to hide the textbox at (461, 547) on #hide-textbox
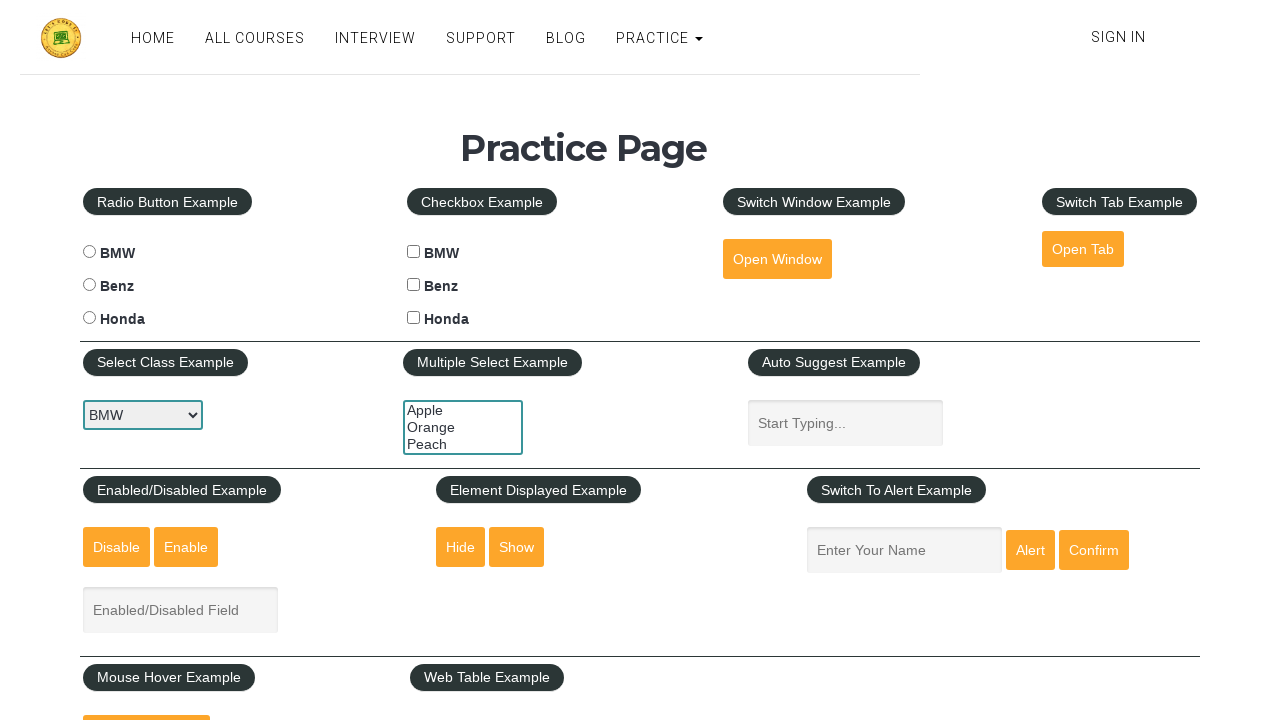

Used JavaScript to set value 'hello' in hidden input field
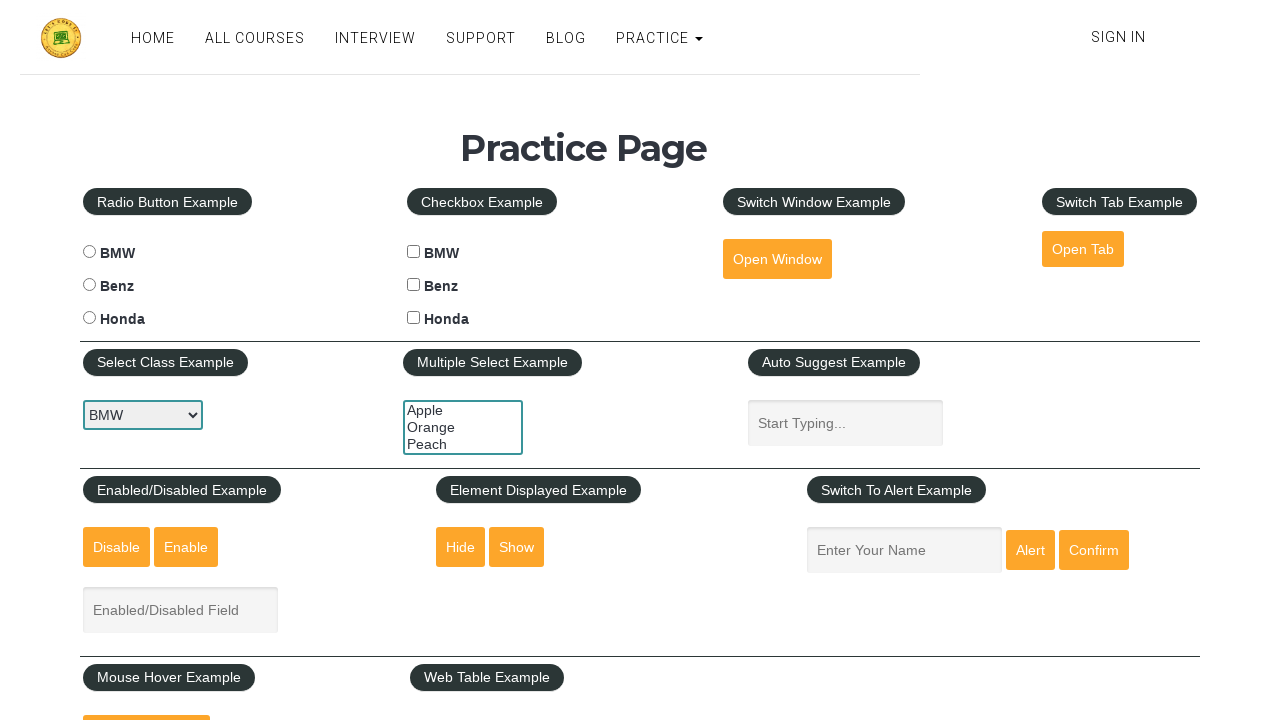

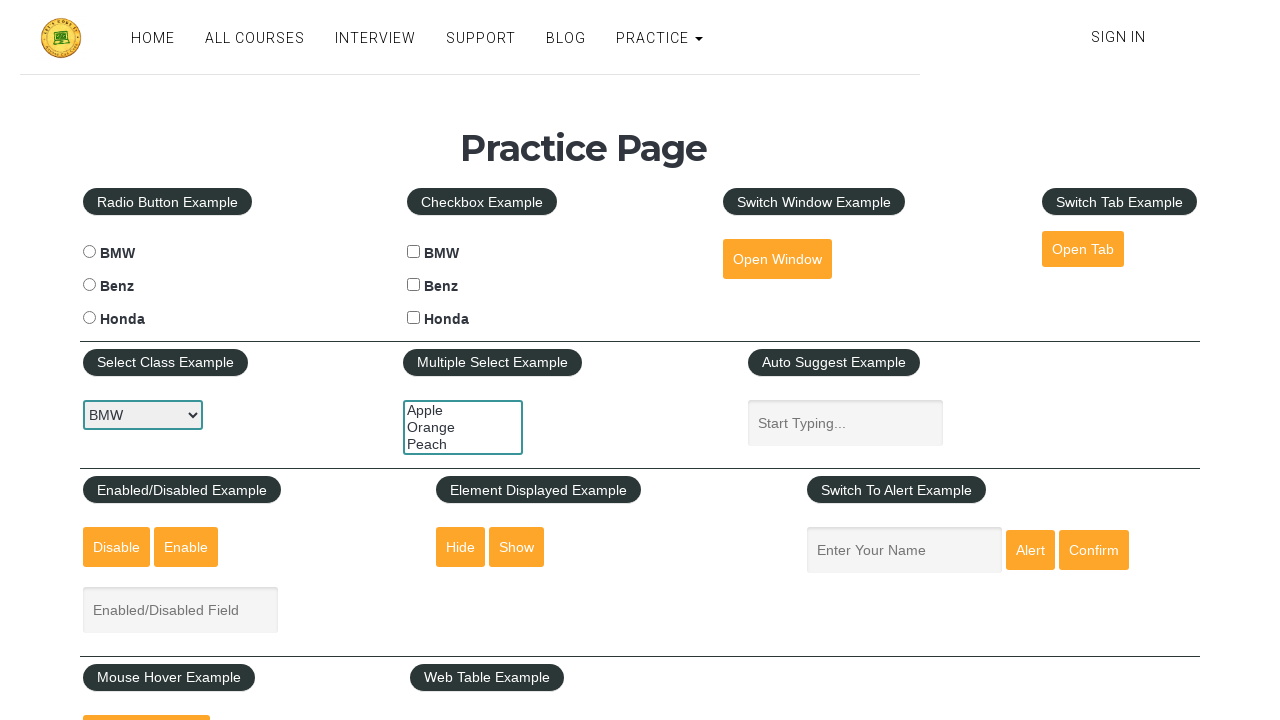